Tests handling a prompt alert by clicking a button and entering text into the prompt dialog

Starting URL: https://qavbox.github.io/demo/alerts/

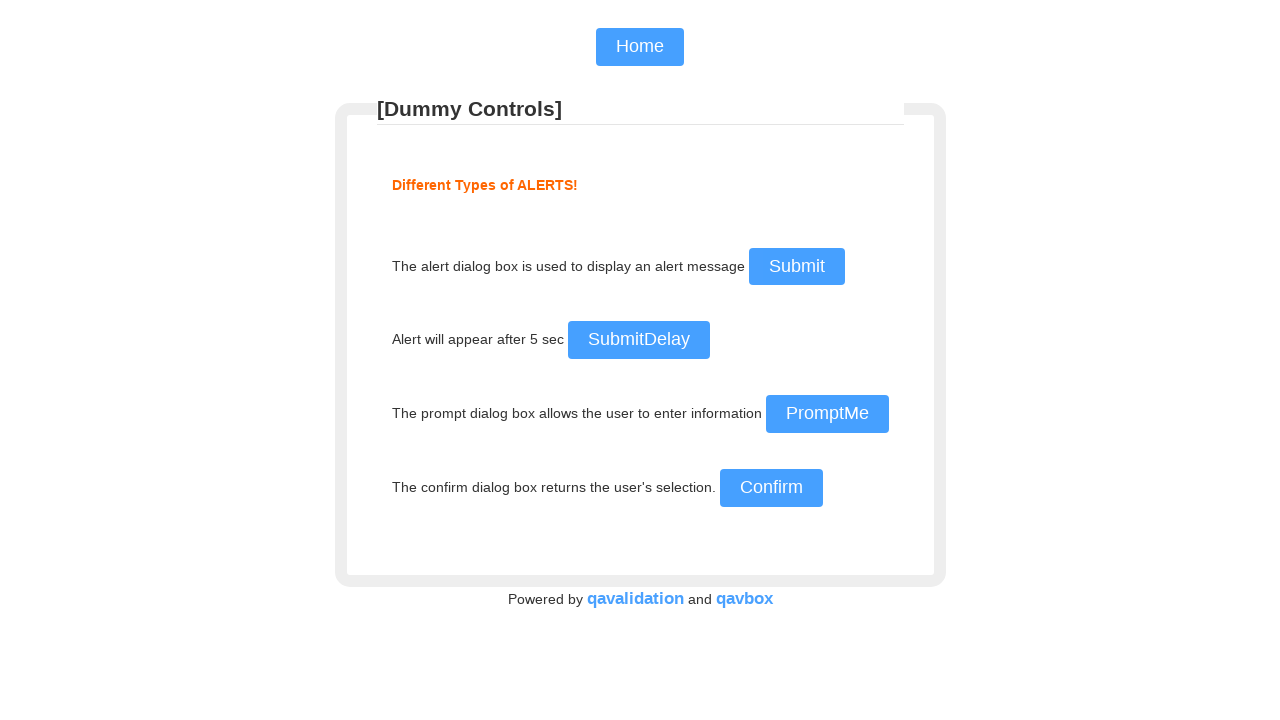

Set up dialog handler to accept prompt with text 'hello folks'
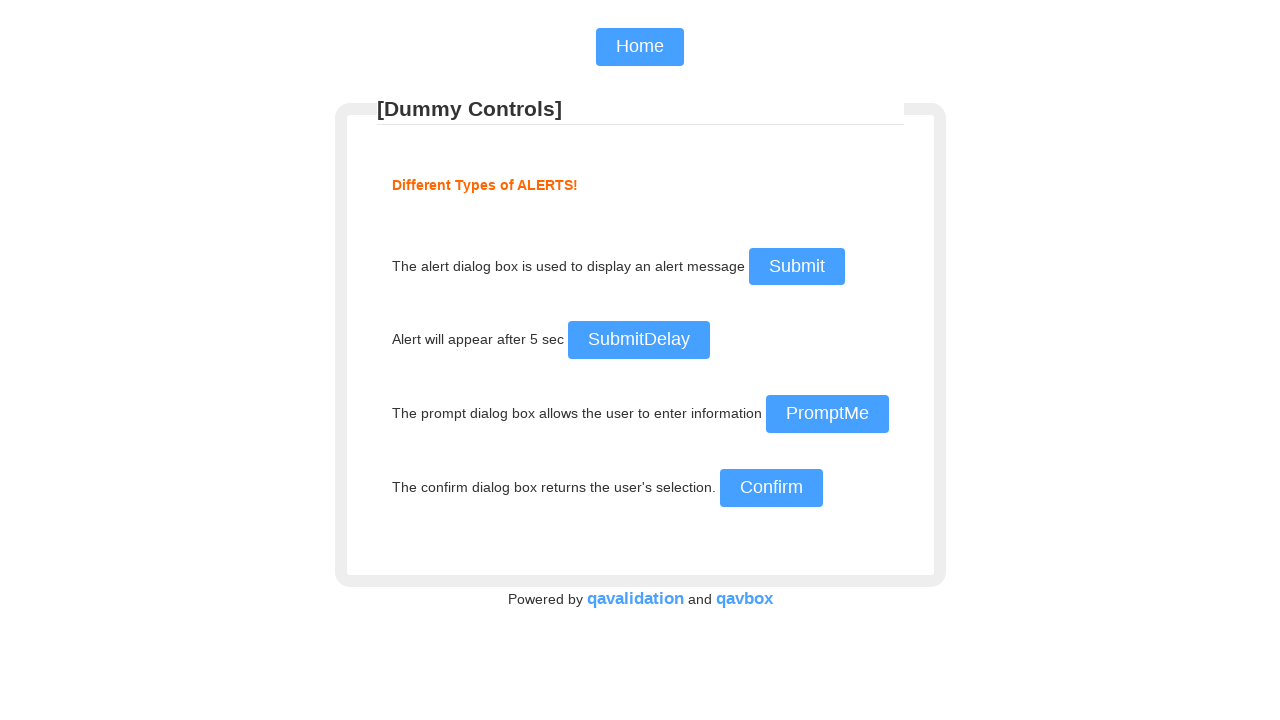

Clicked prompt button to trigger prompt alert dialog at (827, 414) on #prompt
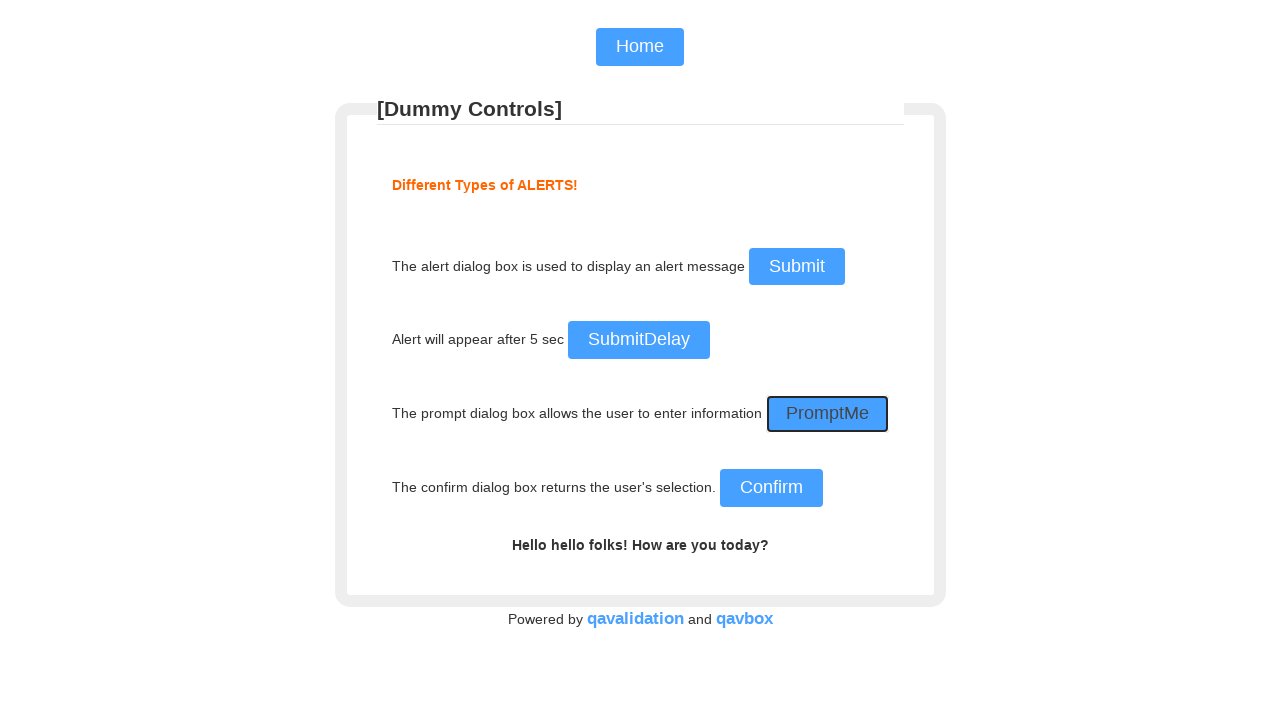

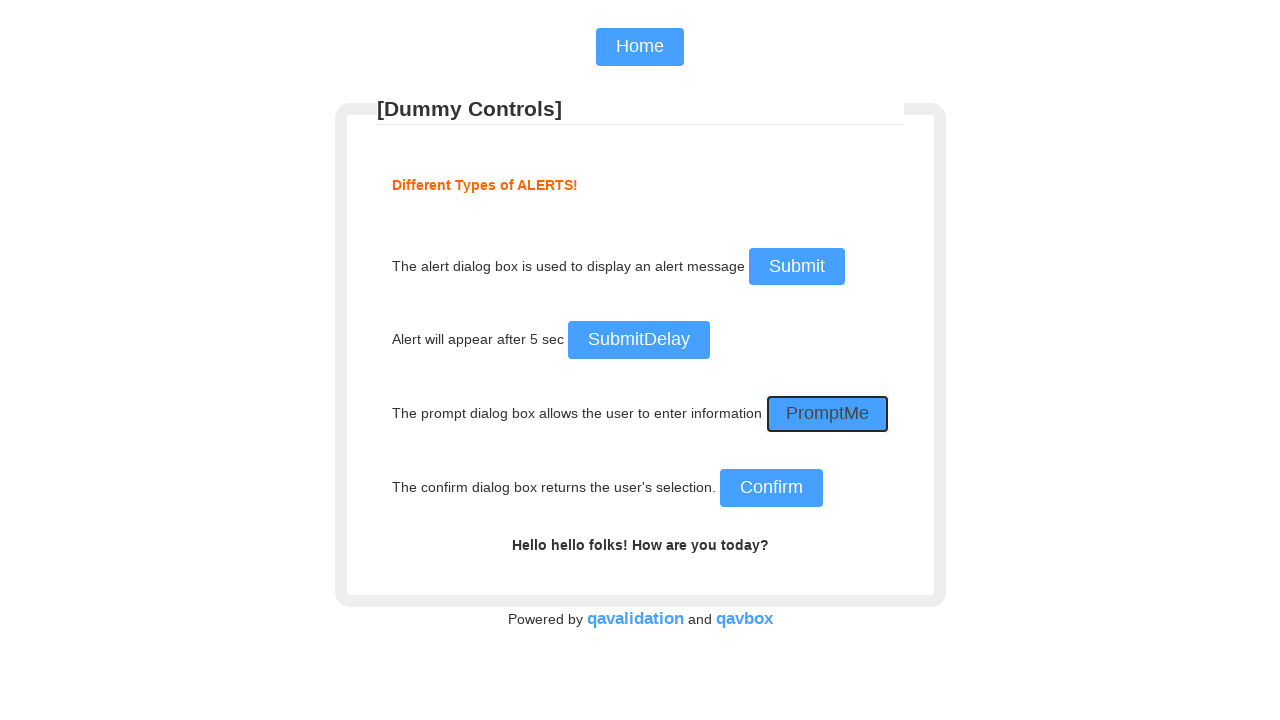